Navigates to The Good Guys website and verifies that links are present on the page

Starting URL: https://www.thegoodguys.com.au/

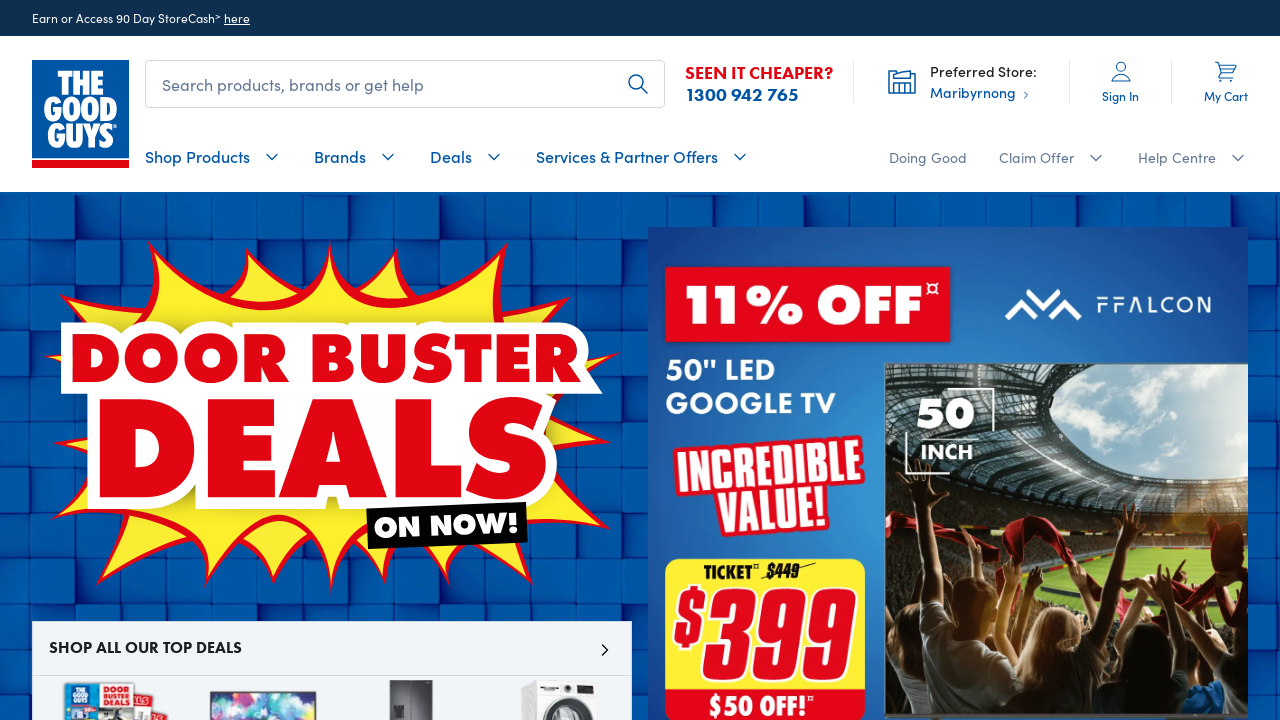

Navigated to The Good Guys website (https://www.thegoodguys.com.au/)
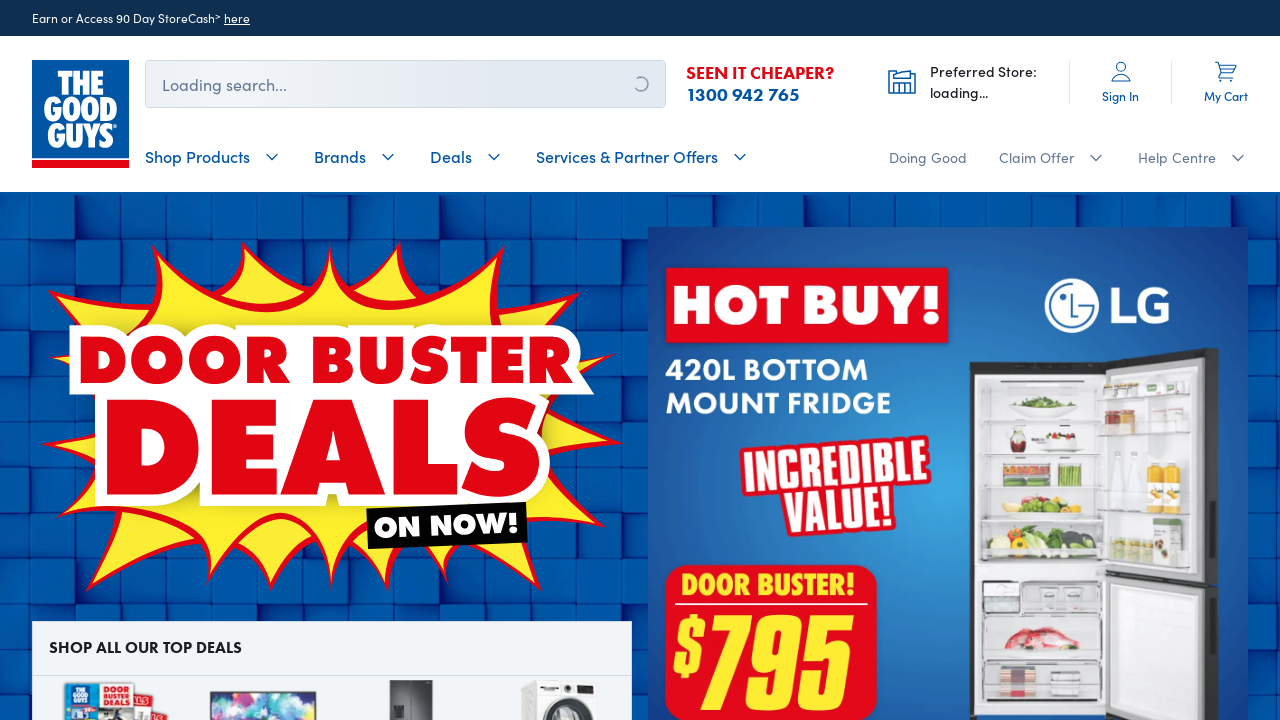

Waited for links to be present on the page
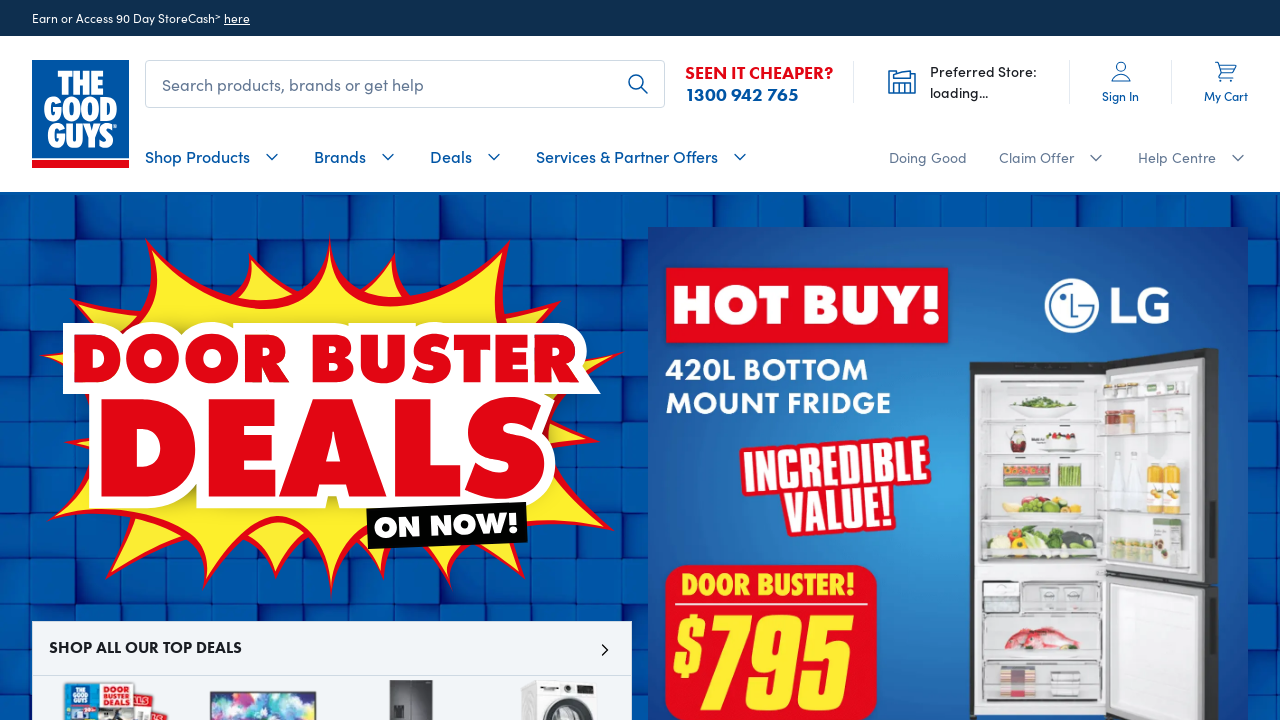

Located all links on the page - found 165 links
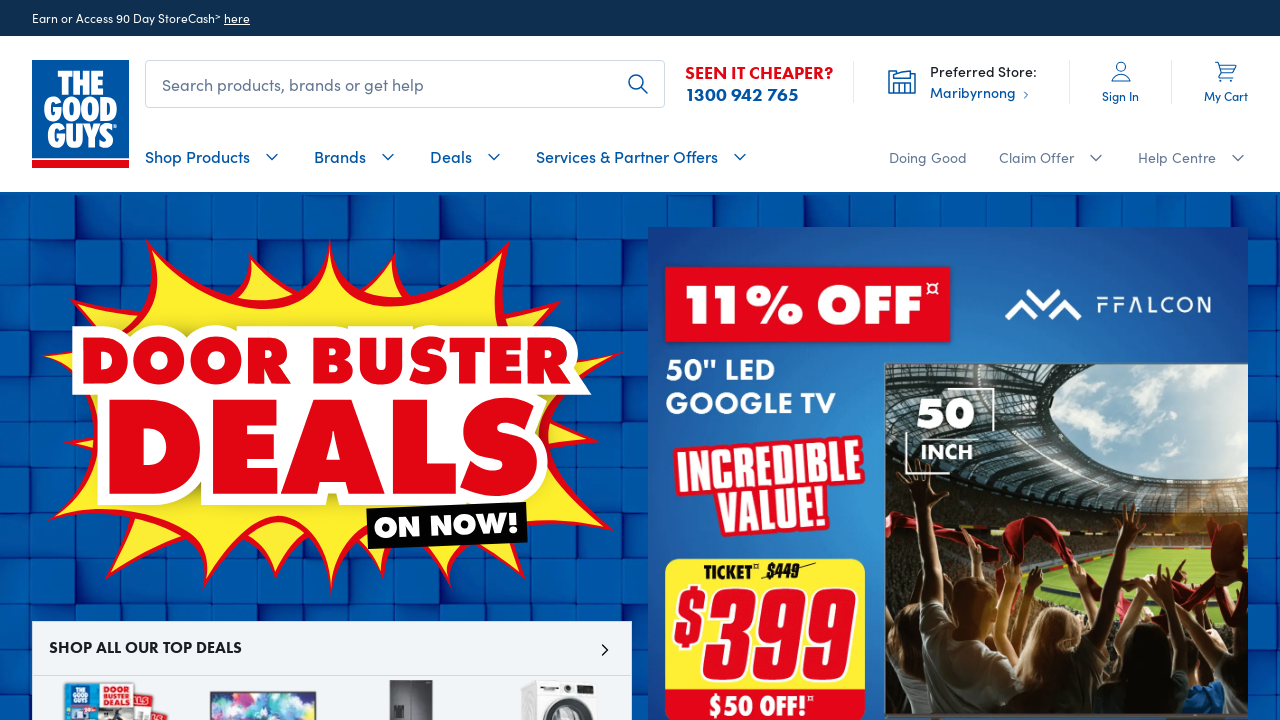

Verified that links are present on the page
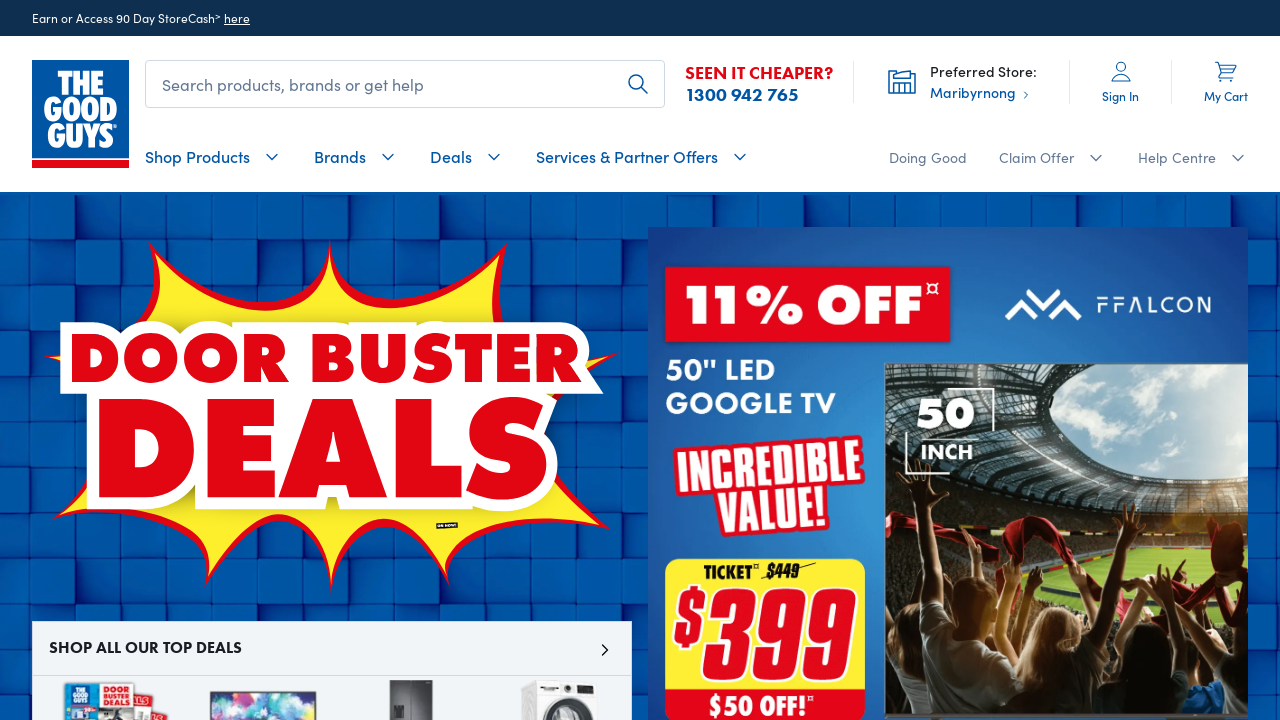

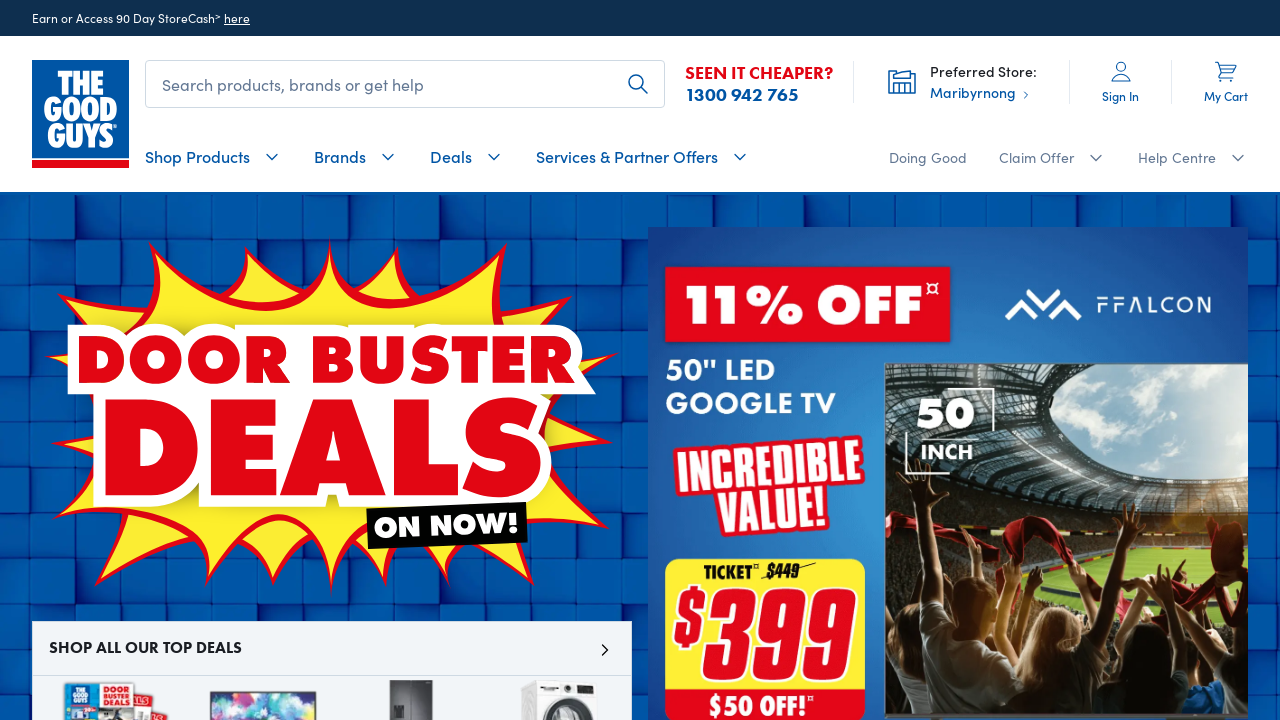